Tests the basic calculator with string inputs using concatenation operation to verify string handling

Starting URL: https://testsheepnz.github.io/BasicCalculator.html

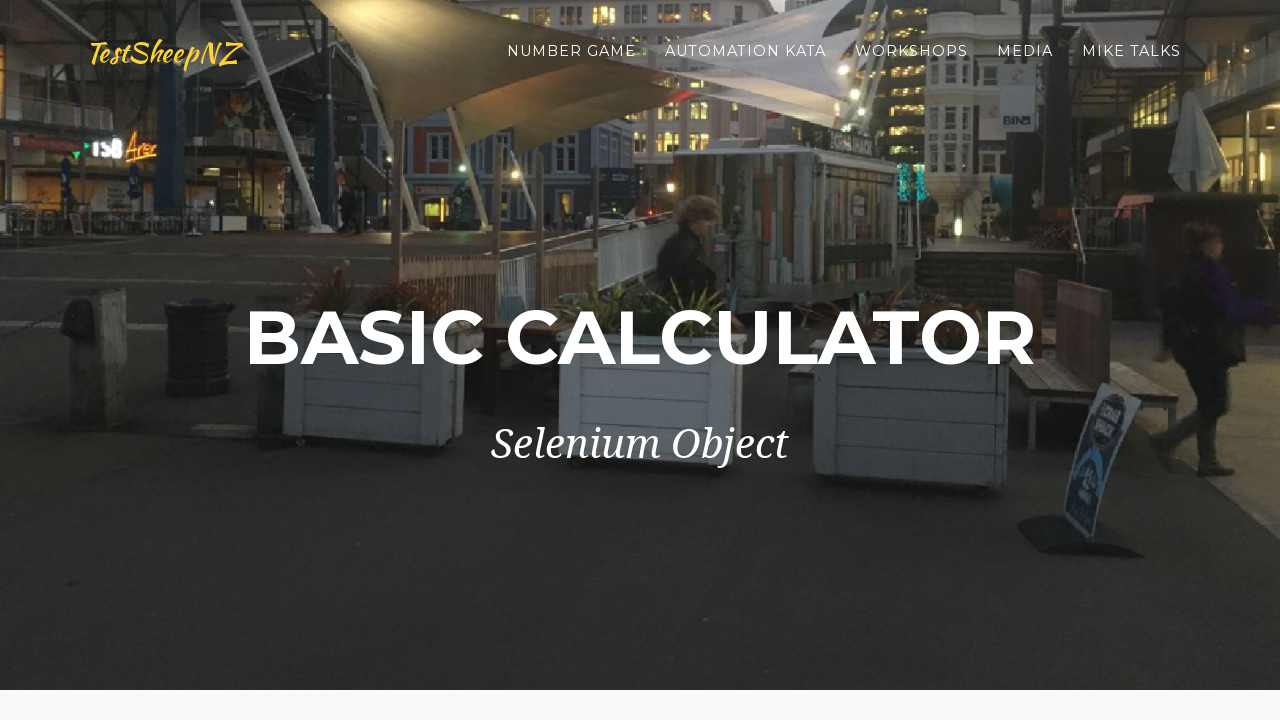

Scrolled down the page to view calculator interface
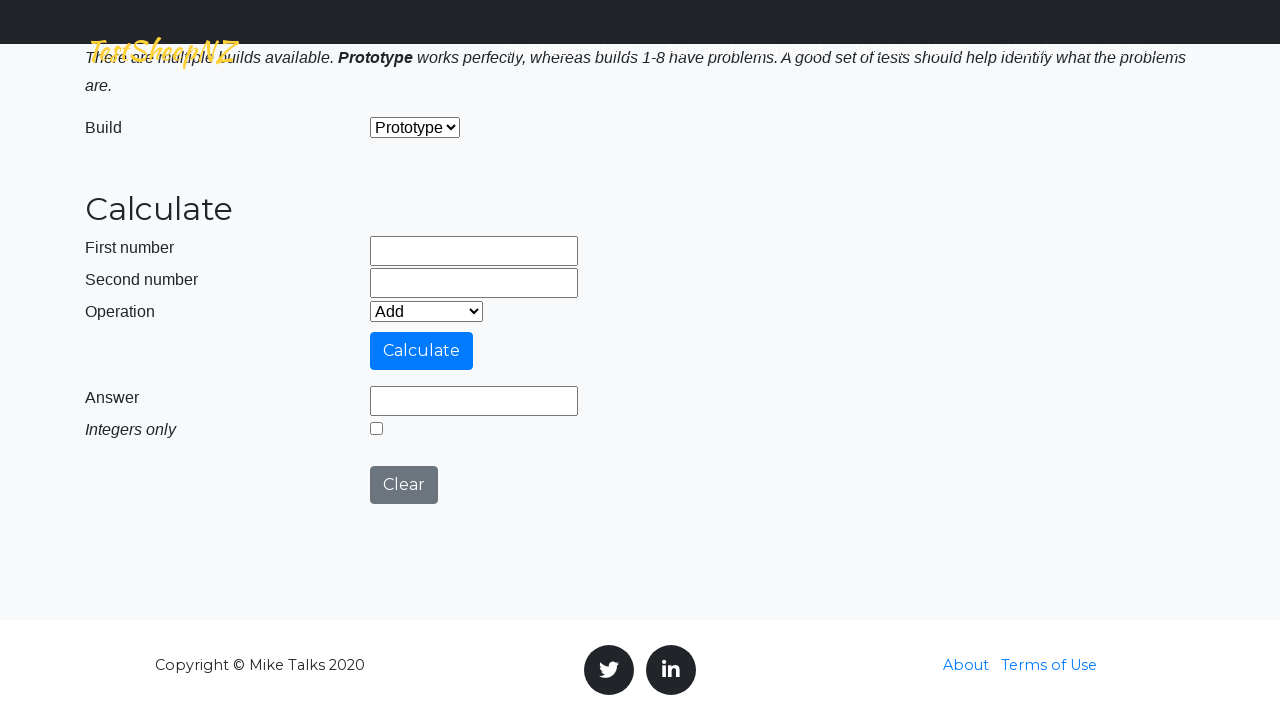

Selected build version at index 0 on #selectBuild
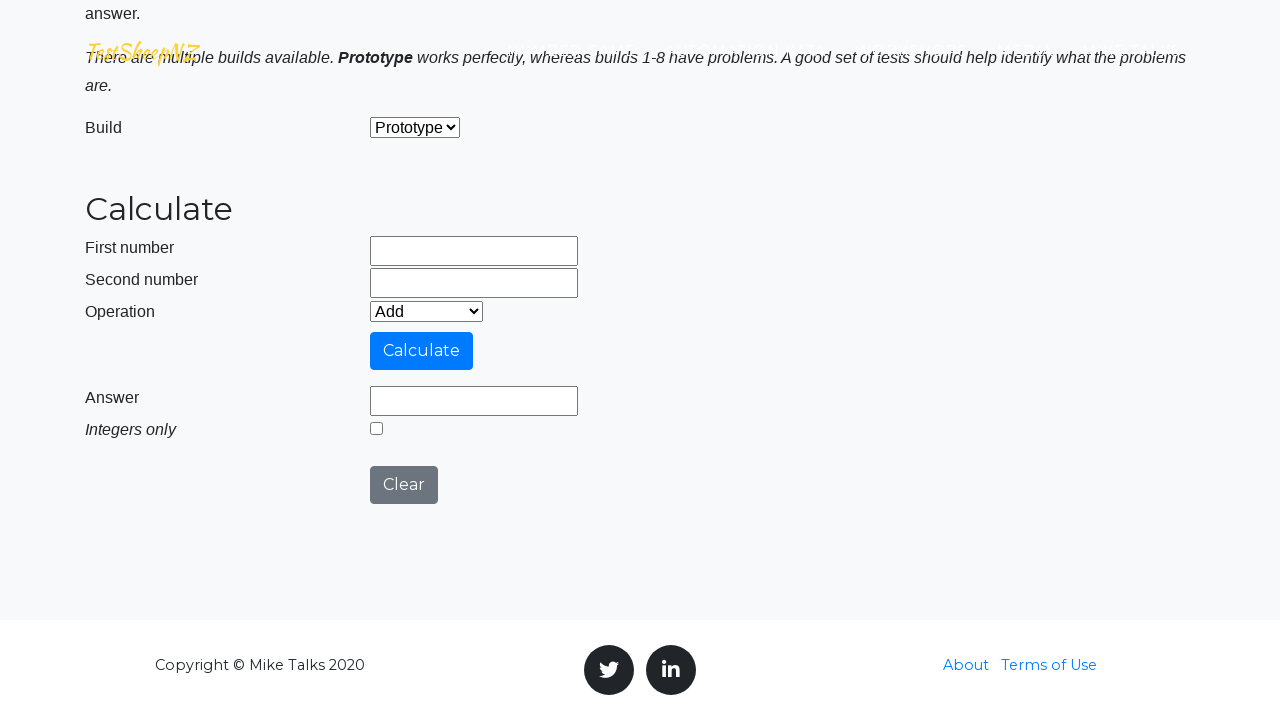

Entered first string 'gs' in number1 field on #number1Field
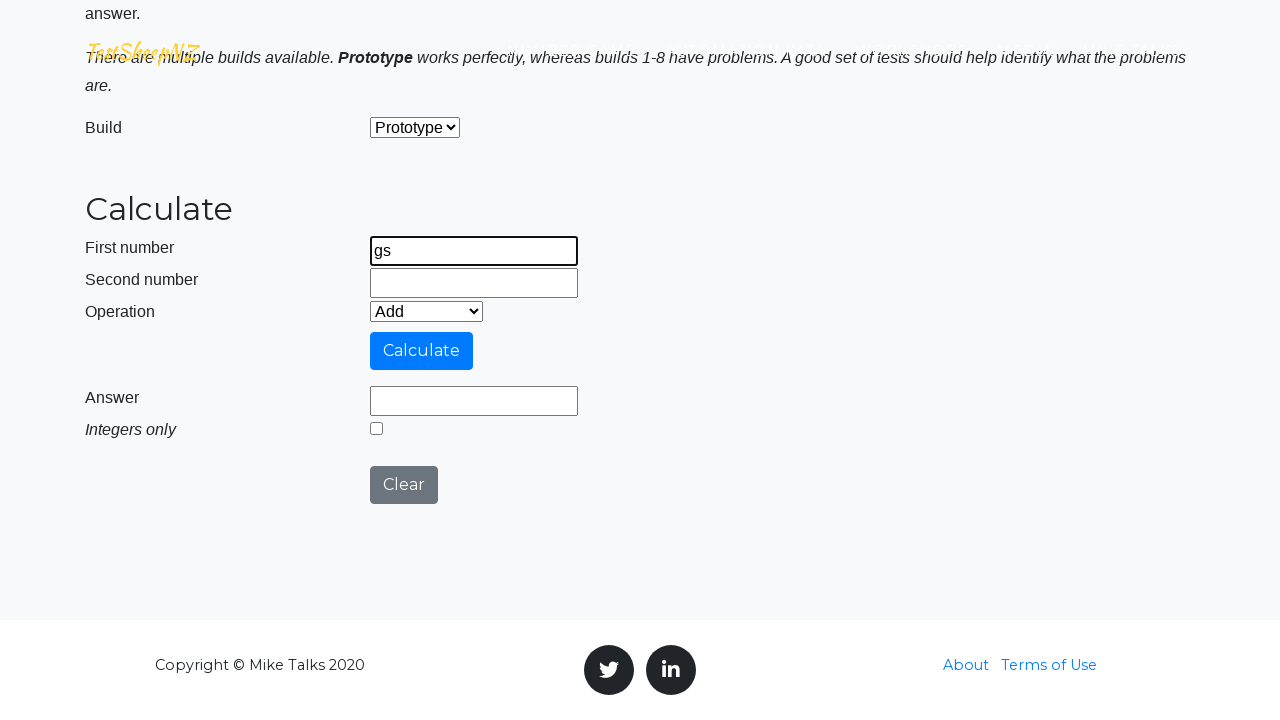

Entered second string 'bu' in number2 field on #number2Field
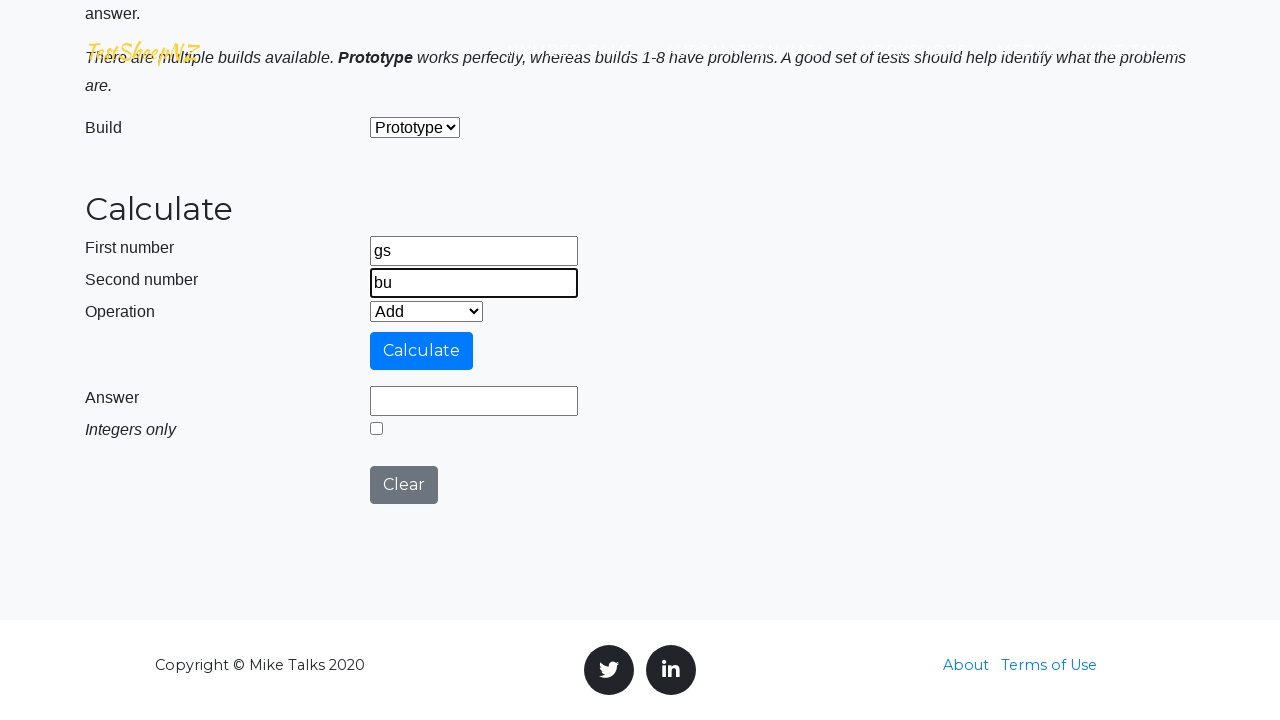

Selected concatenate operation at index 4 on #selectOperationDropdown
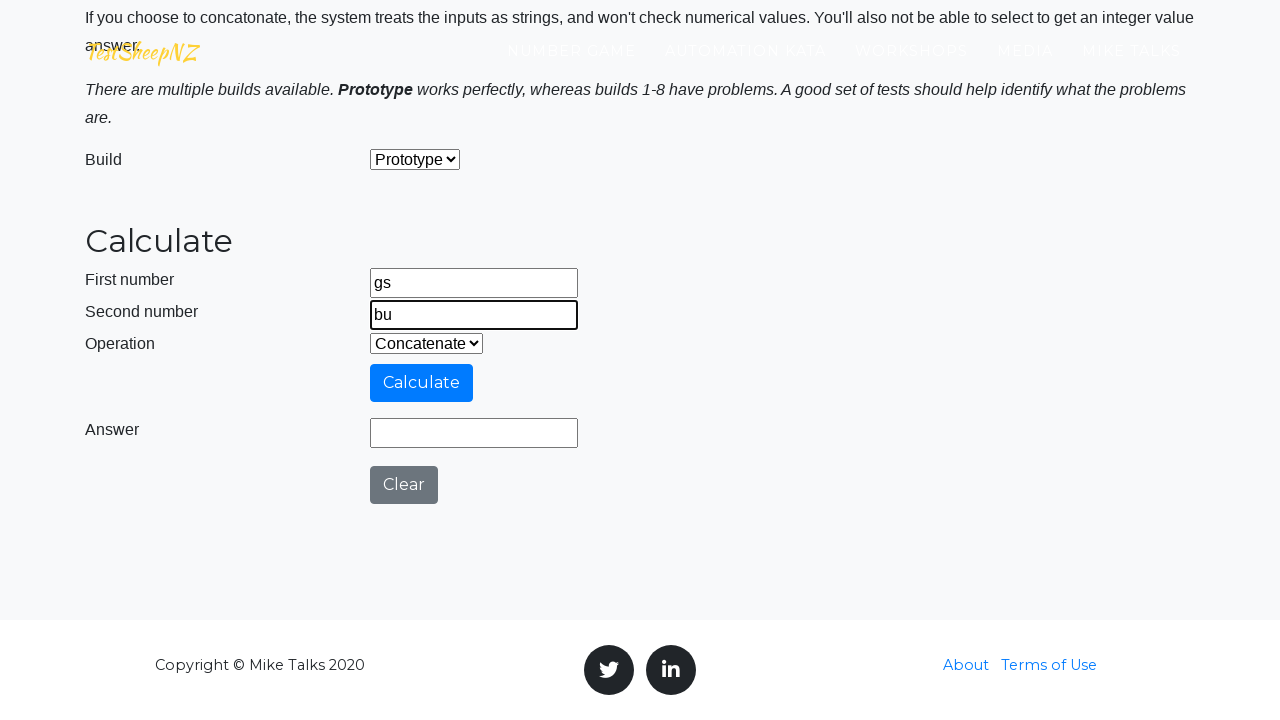

Clicked calculate button to perform concatenation at (422, 383) on input[type='button']
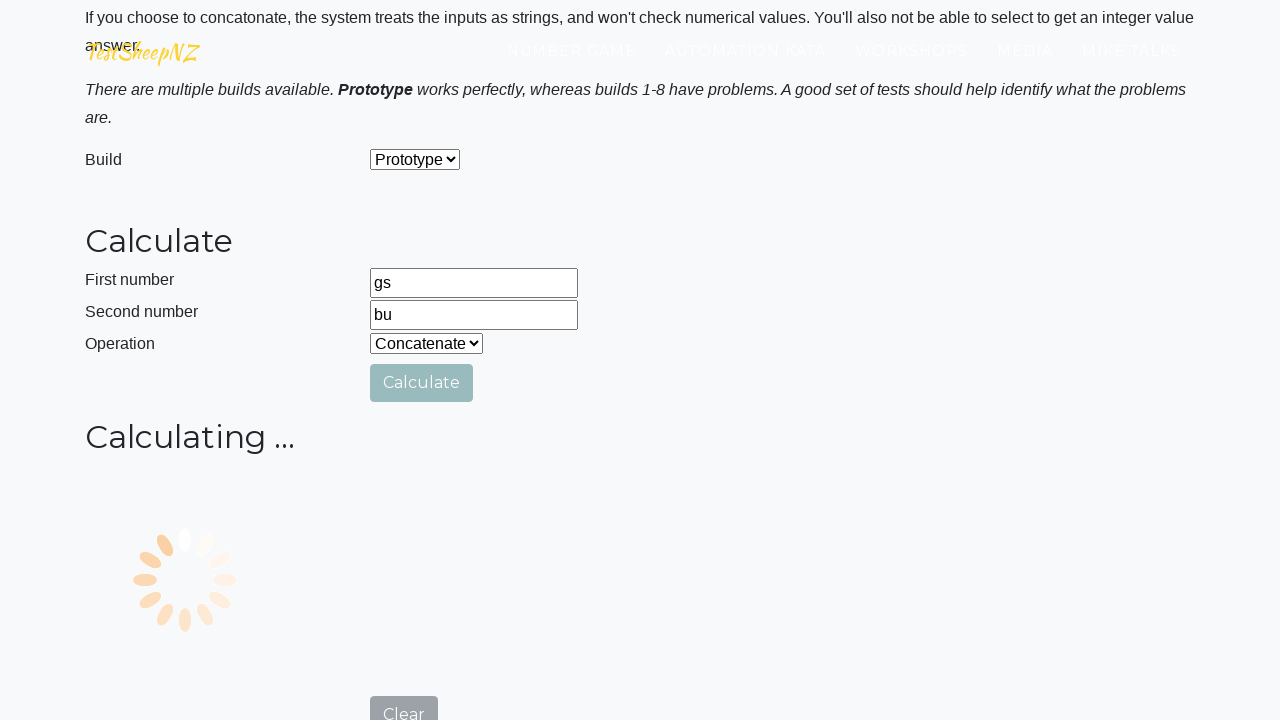

Answer field appeared on page
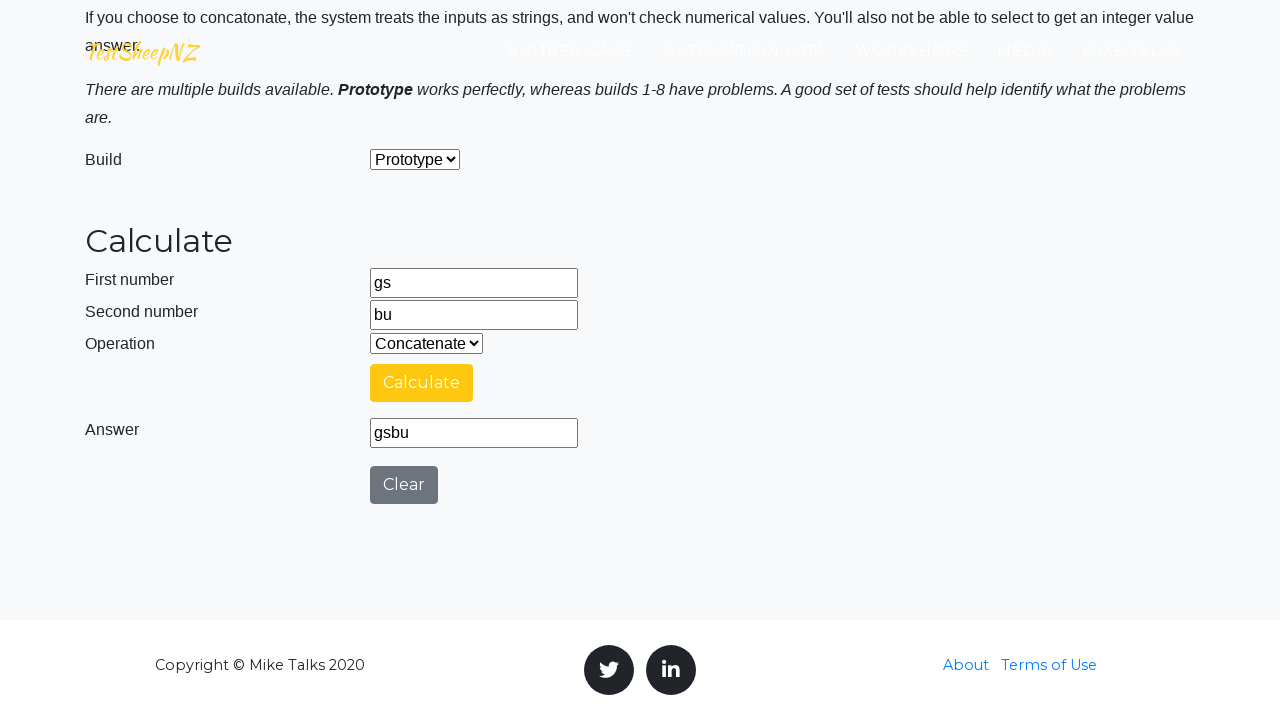

Retrieved answer value from field
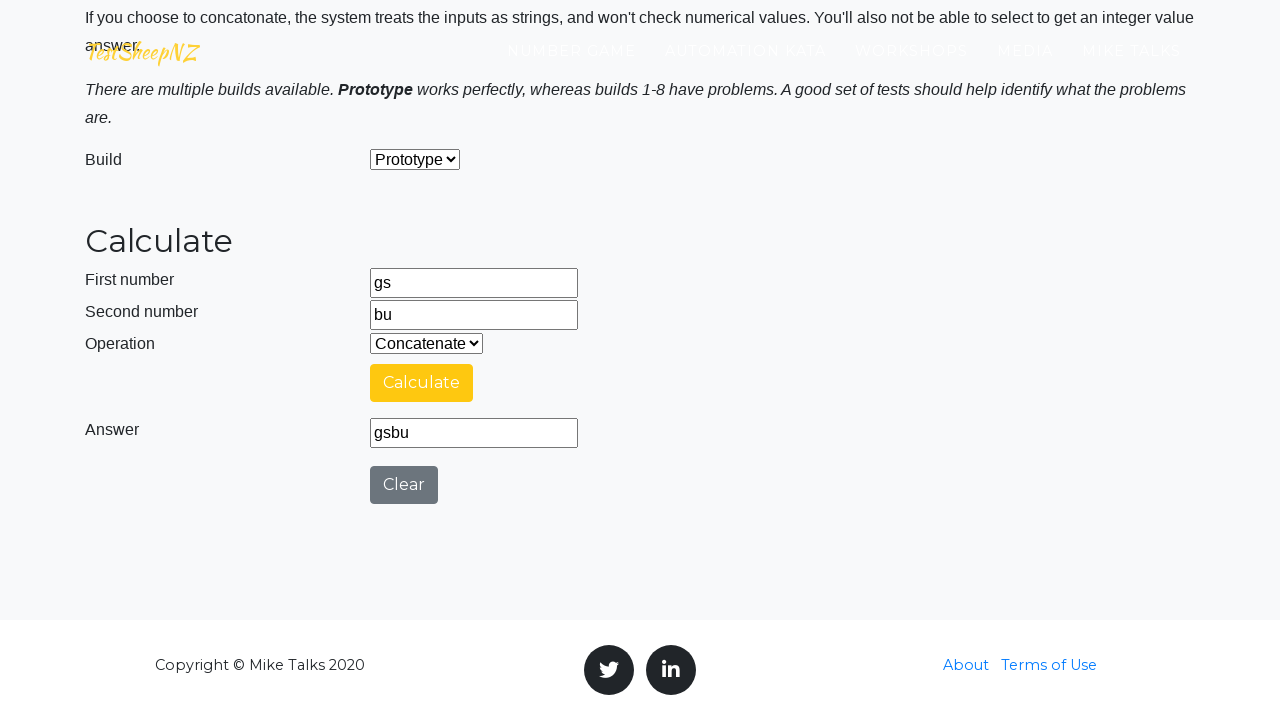

Verified concatenation result equals 'gsbu'
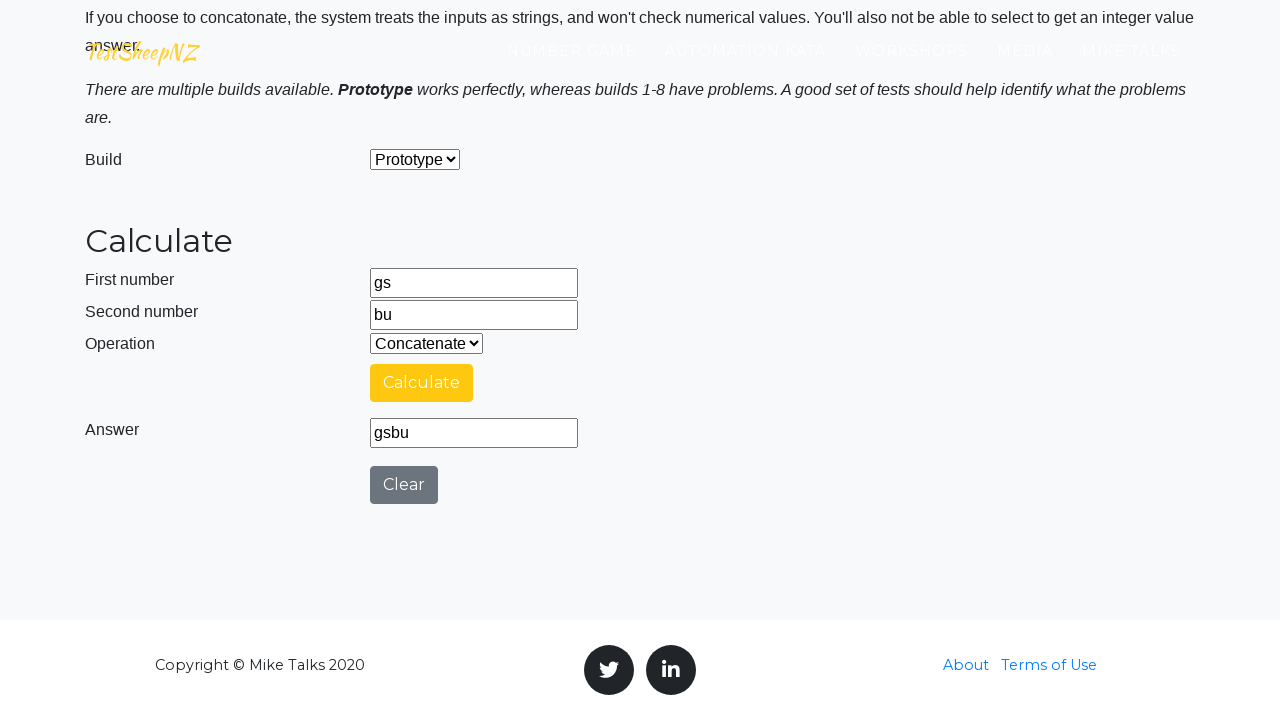

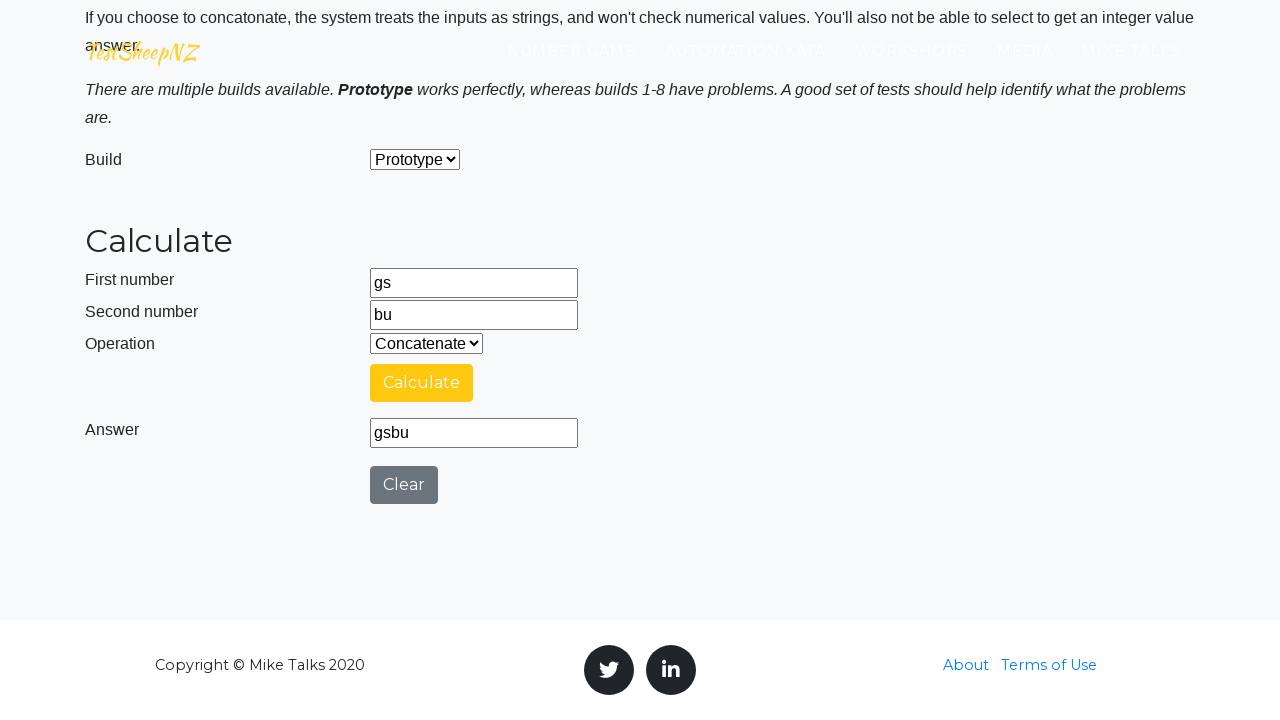